Tests dropdown selection functionality by selecting countries using different methods: index, value, and visible text

Starting URL: https://cursoautomacao.netlify.app

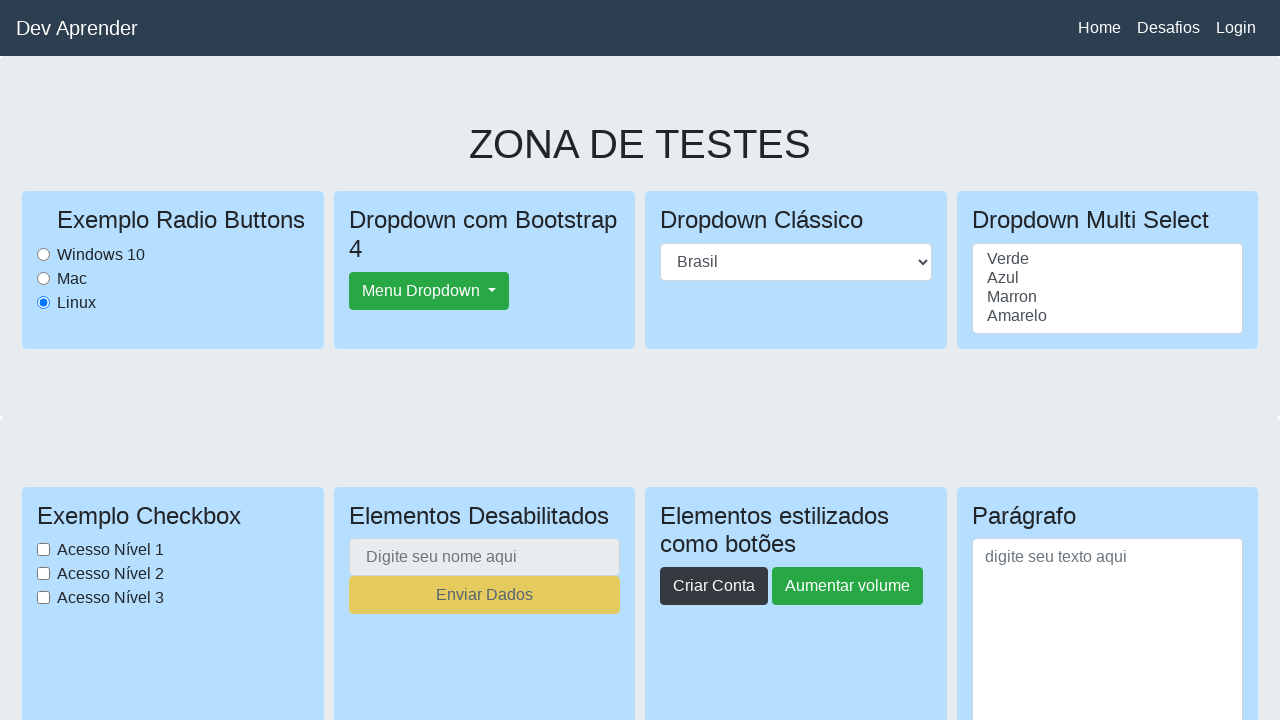

Located country dropdown element with id 'paisselect'
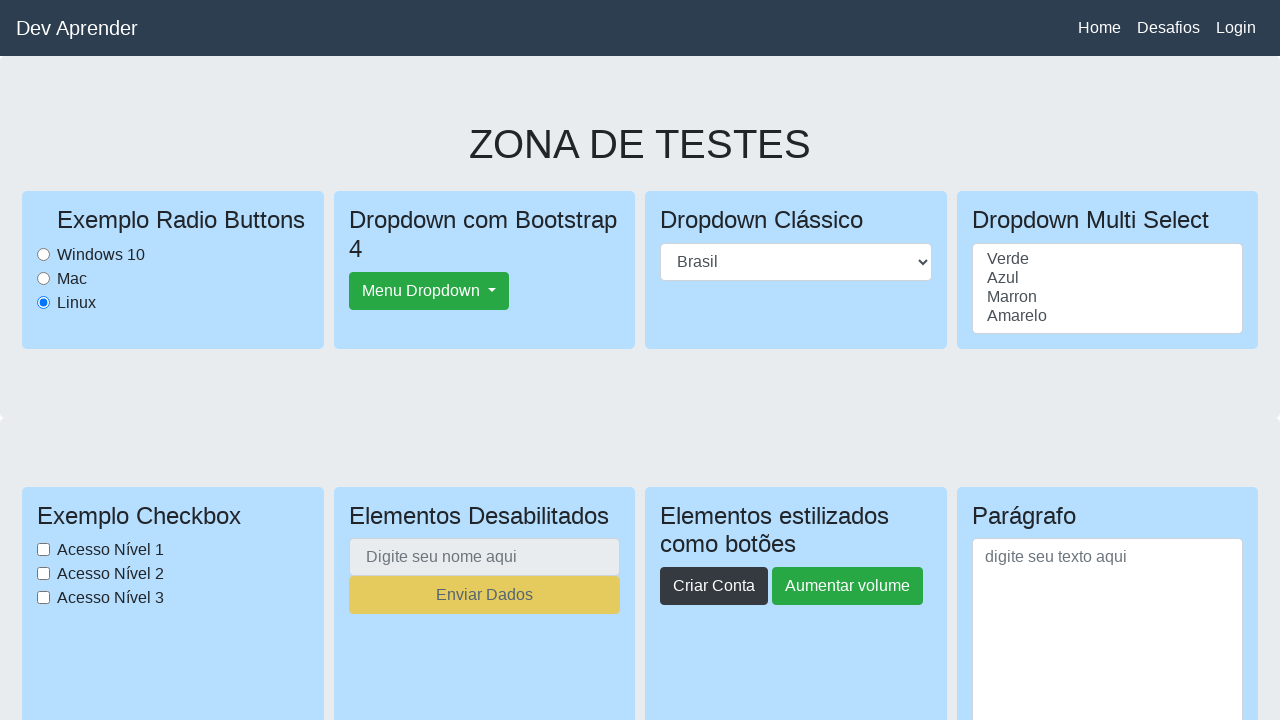

Selected dropdown option by index 2 (3rd option) on select#paisselect
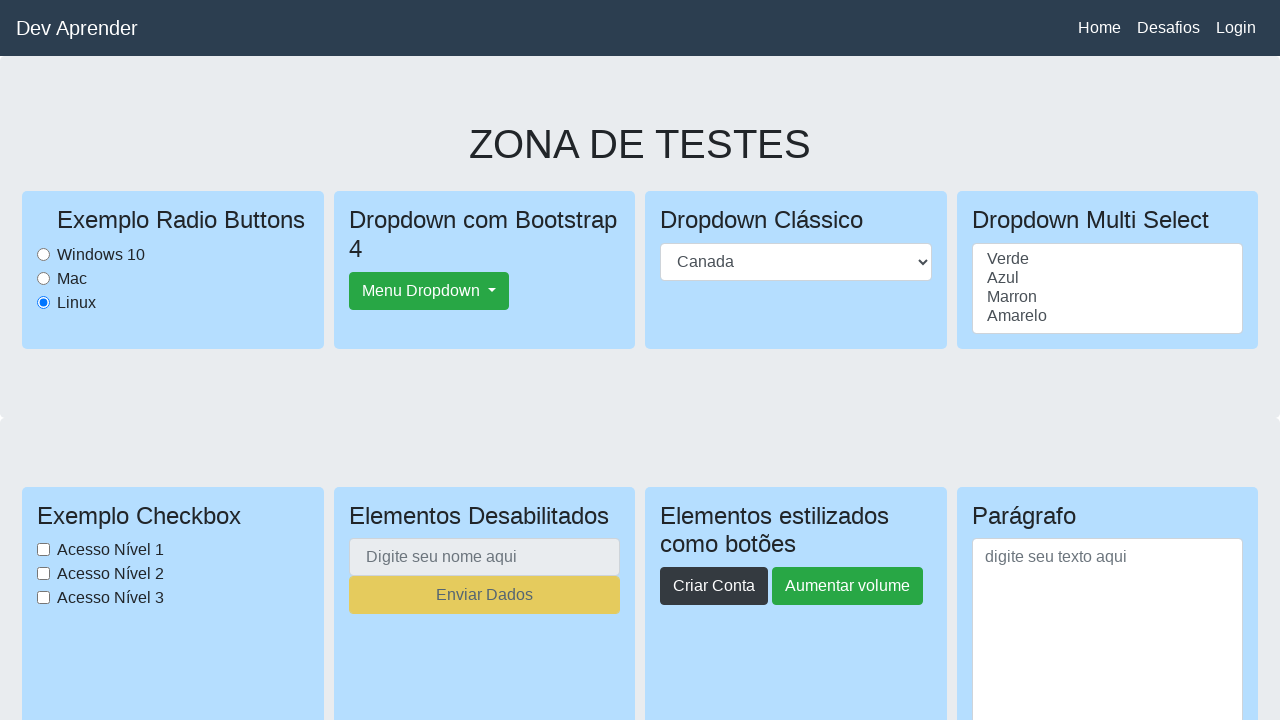

Waited 2 seconds for dropdown selection to process
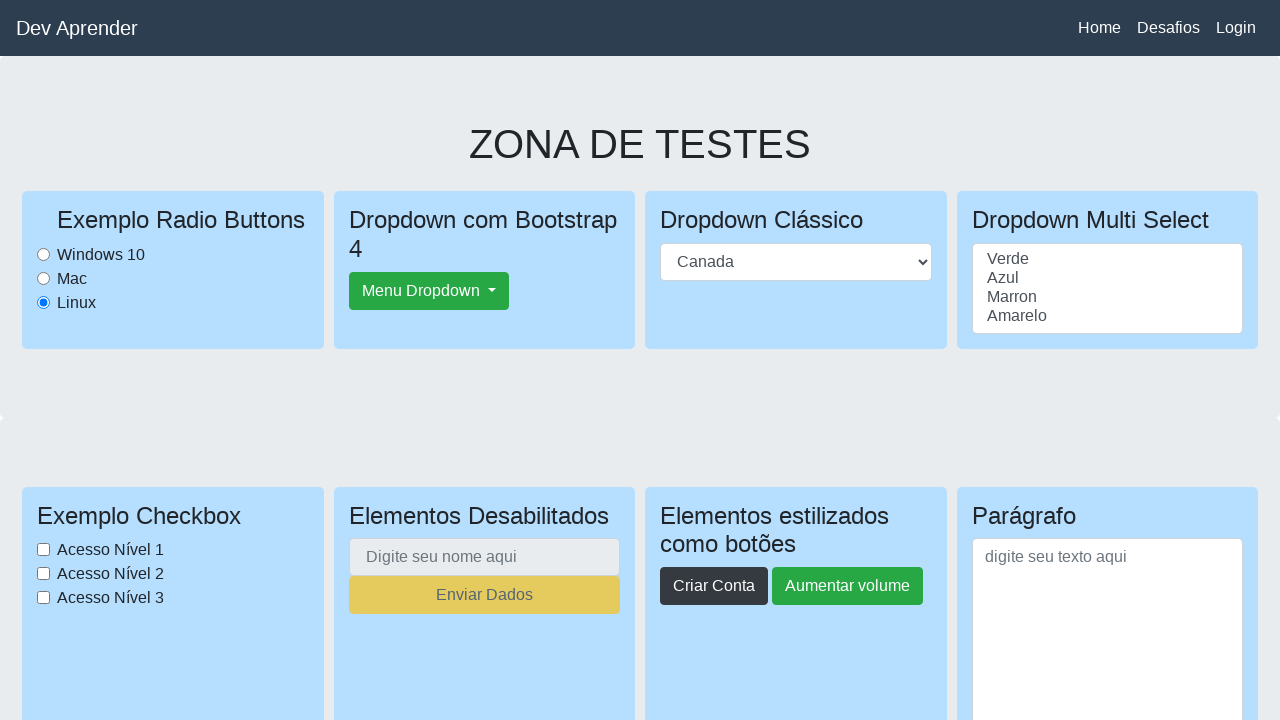

Selected dropdown option by value 'estadosunidos' on select#paisselect
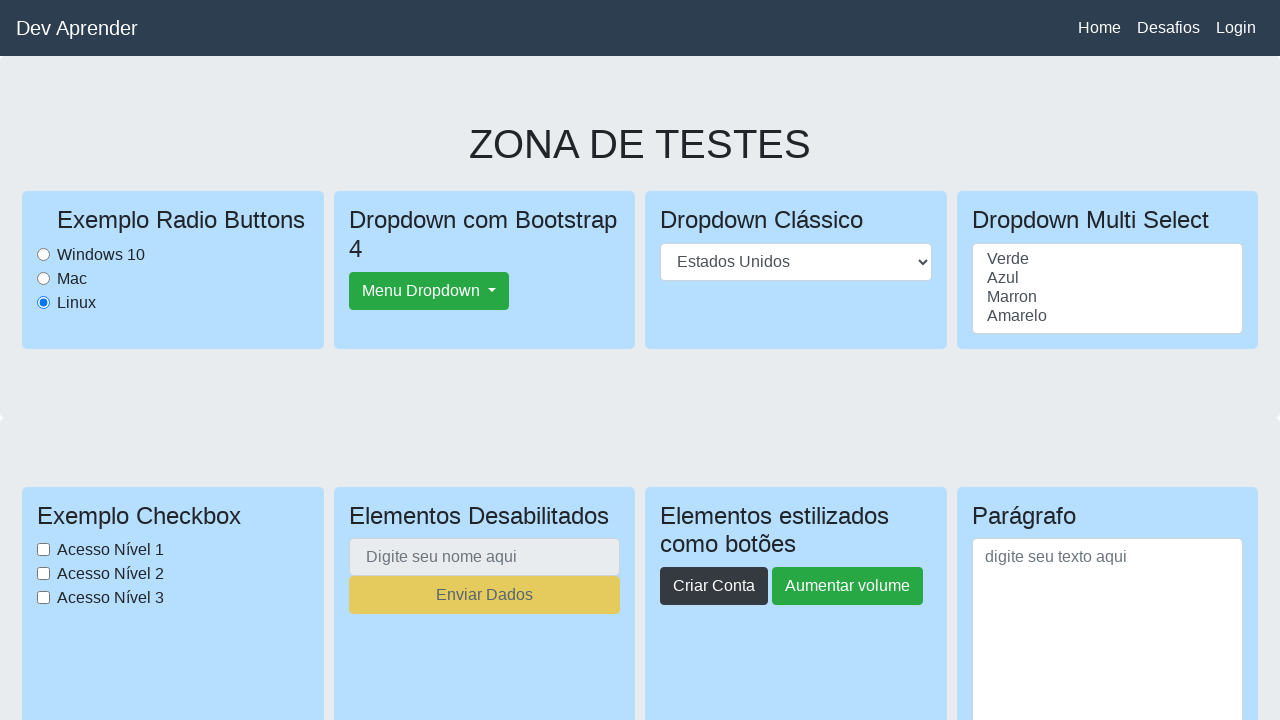

Waited 2 seconds for dropdown selection to process
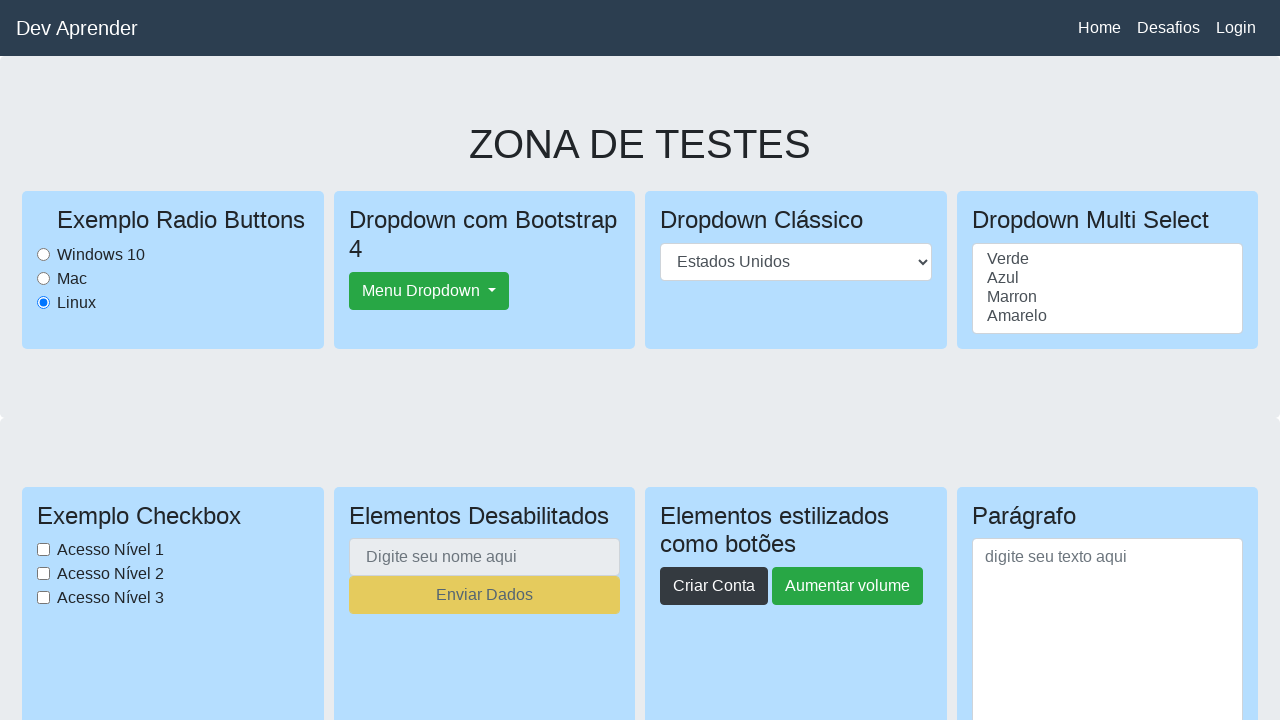

Selected dropdown option by visible text 'Brasil' on select#paisselect
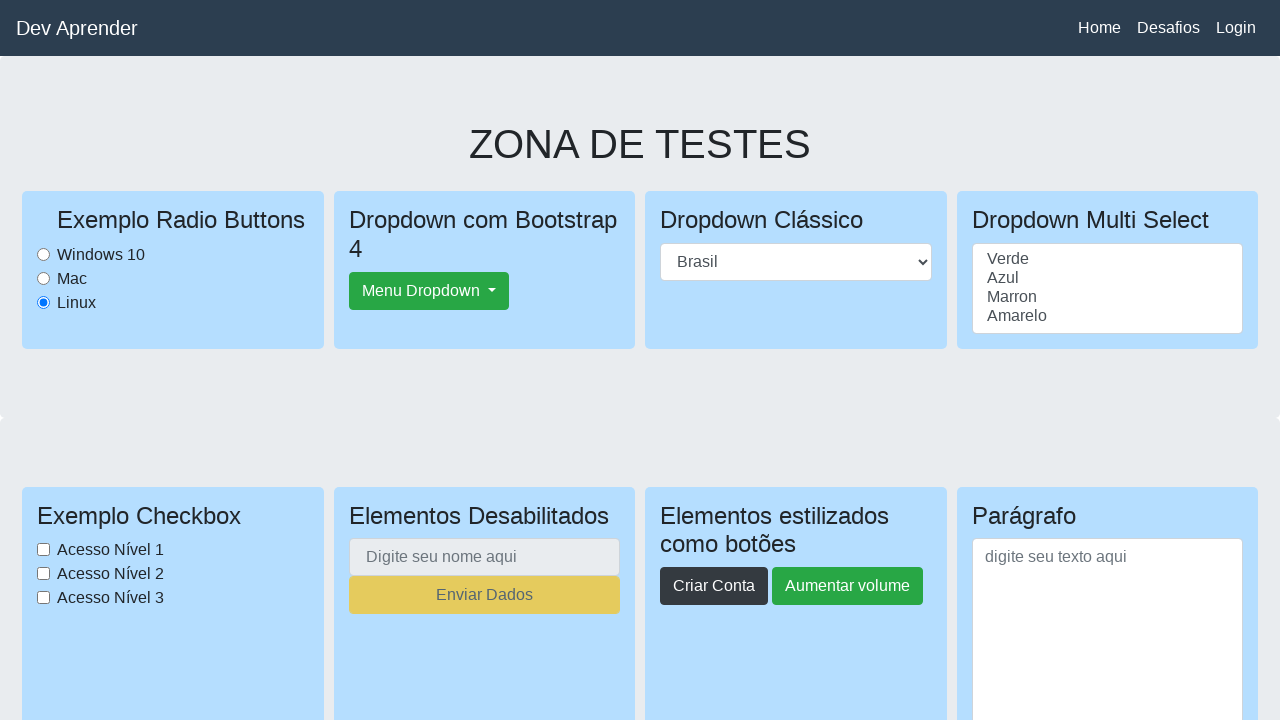

Waited 2 seconds for dropdown selection to process
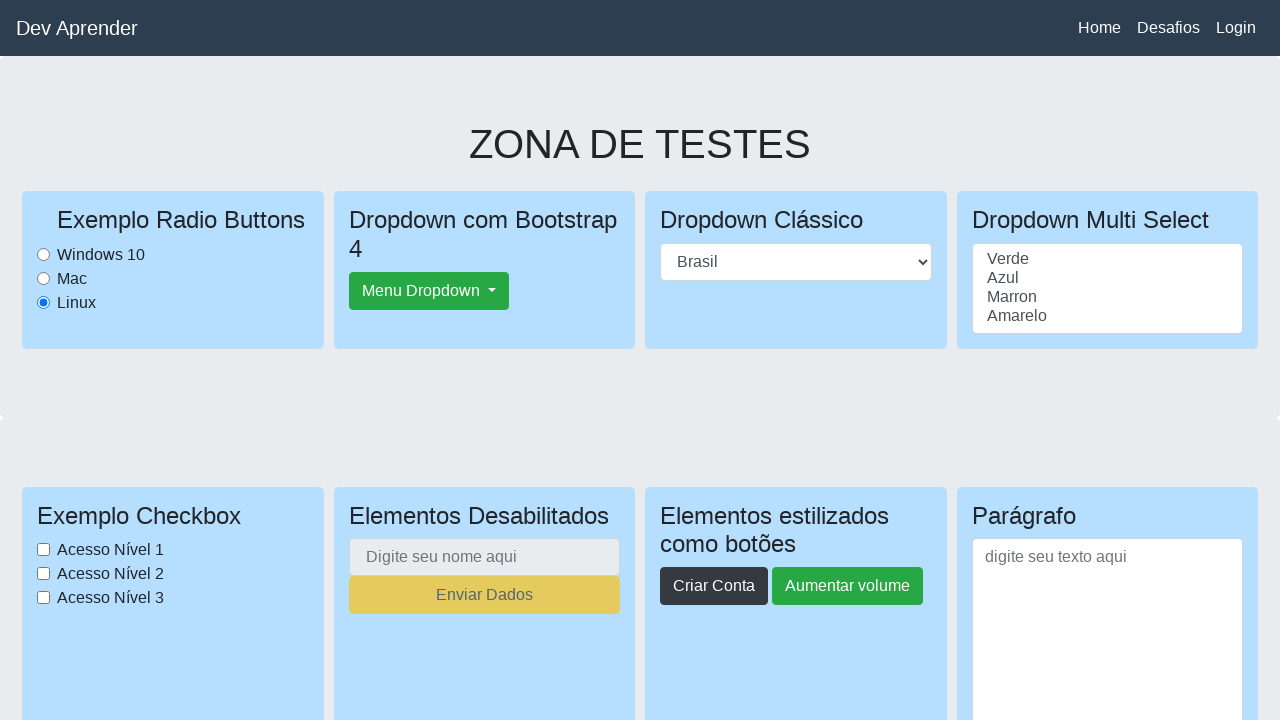

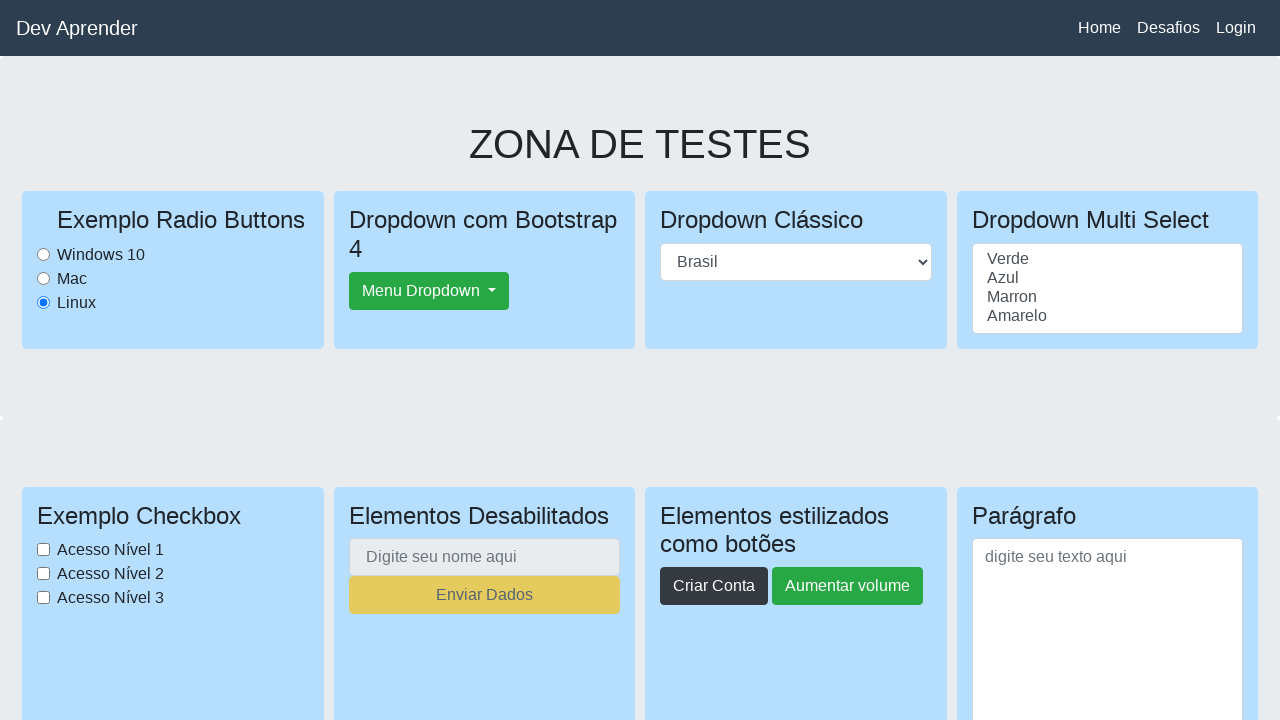